Tests filling the full name input field on a text box form and verifies the value is entered correctly

Starting URL: https://demoqa.com/text-box

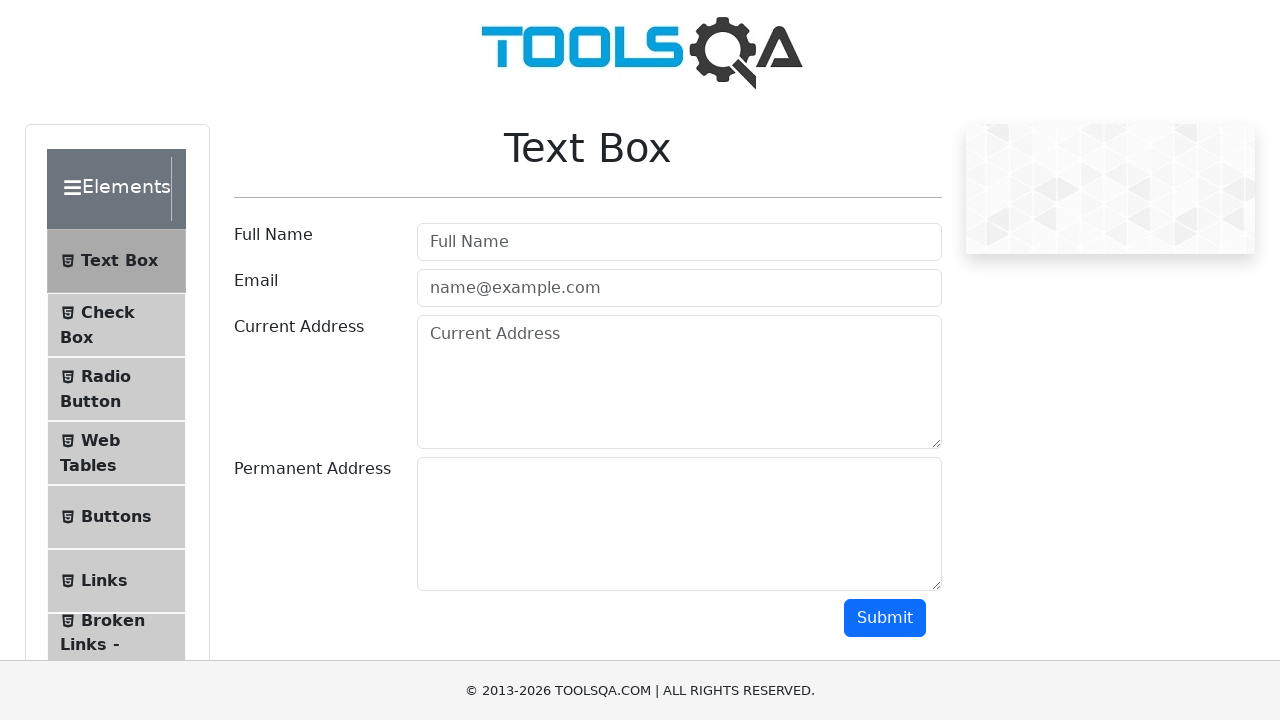

Filled full name input field with 'Denis Novicov' on #userName
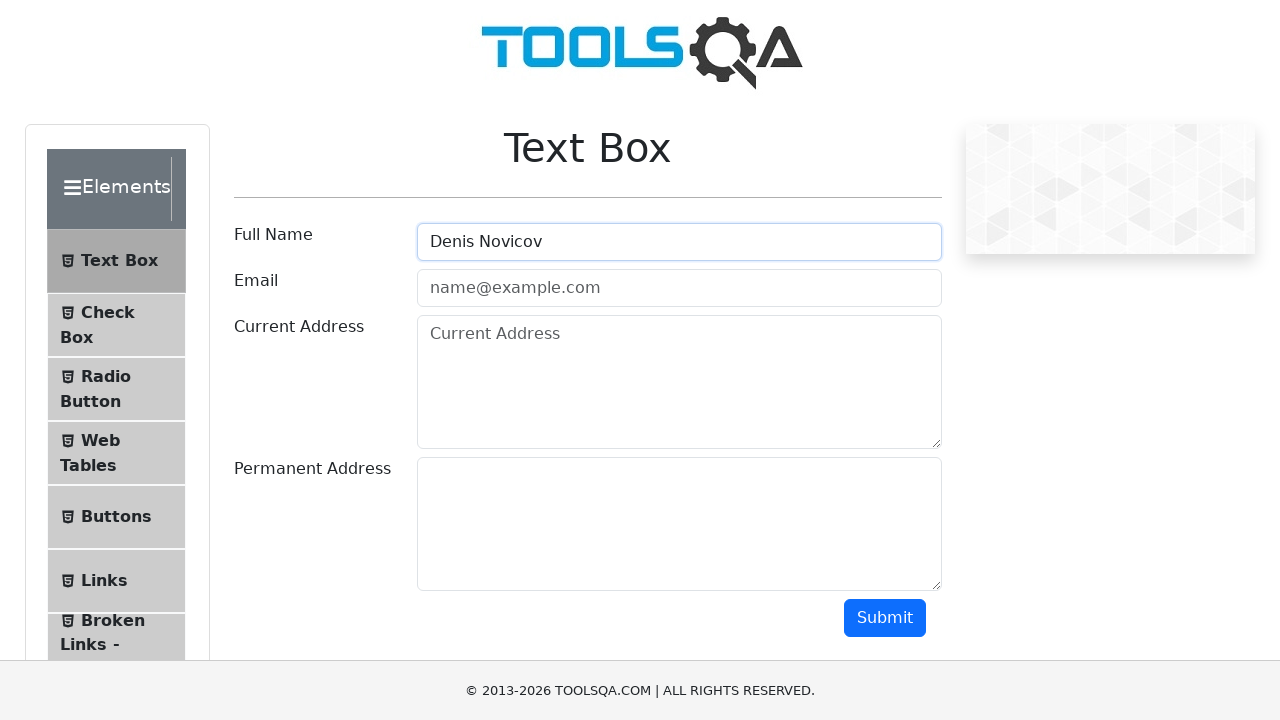

Verified full name input field contains 'Denis Novicov'
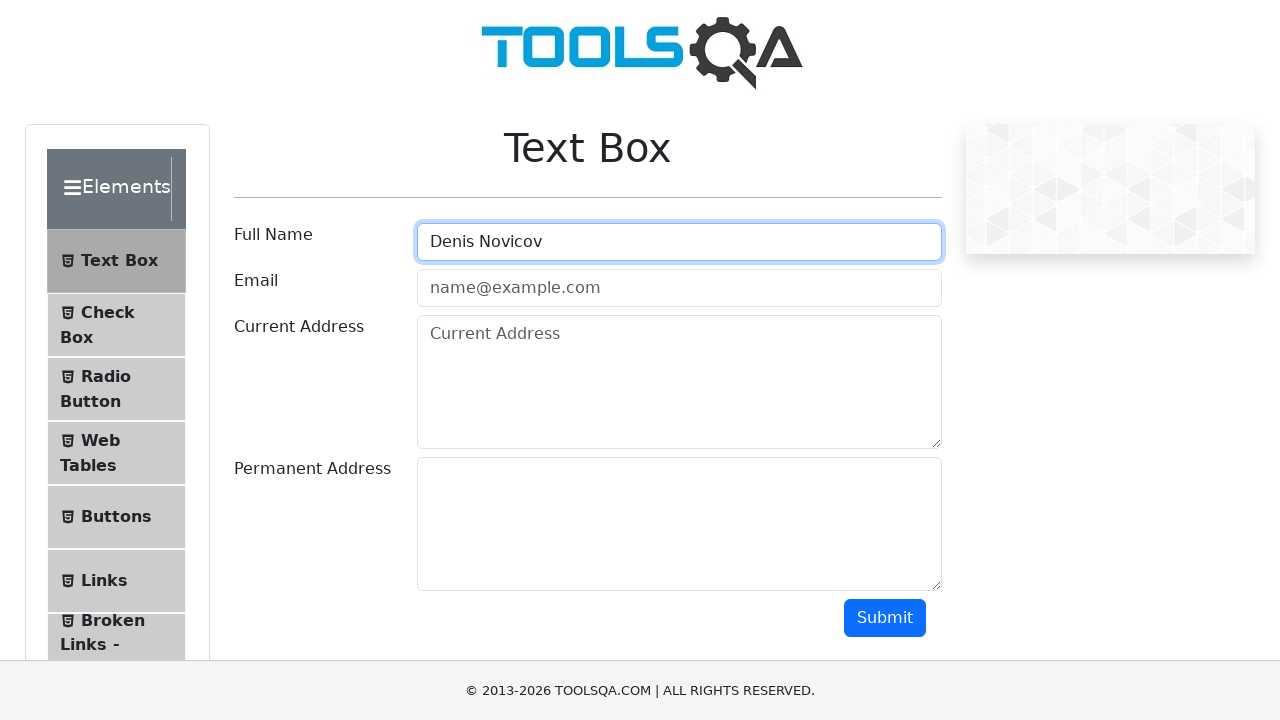

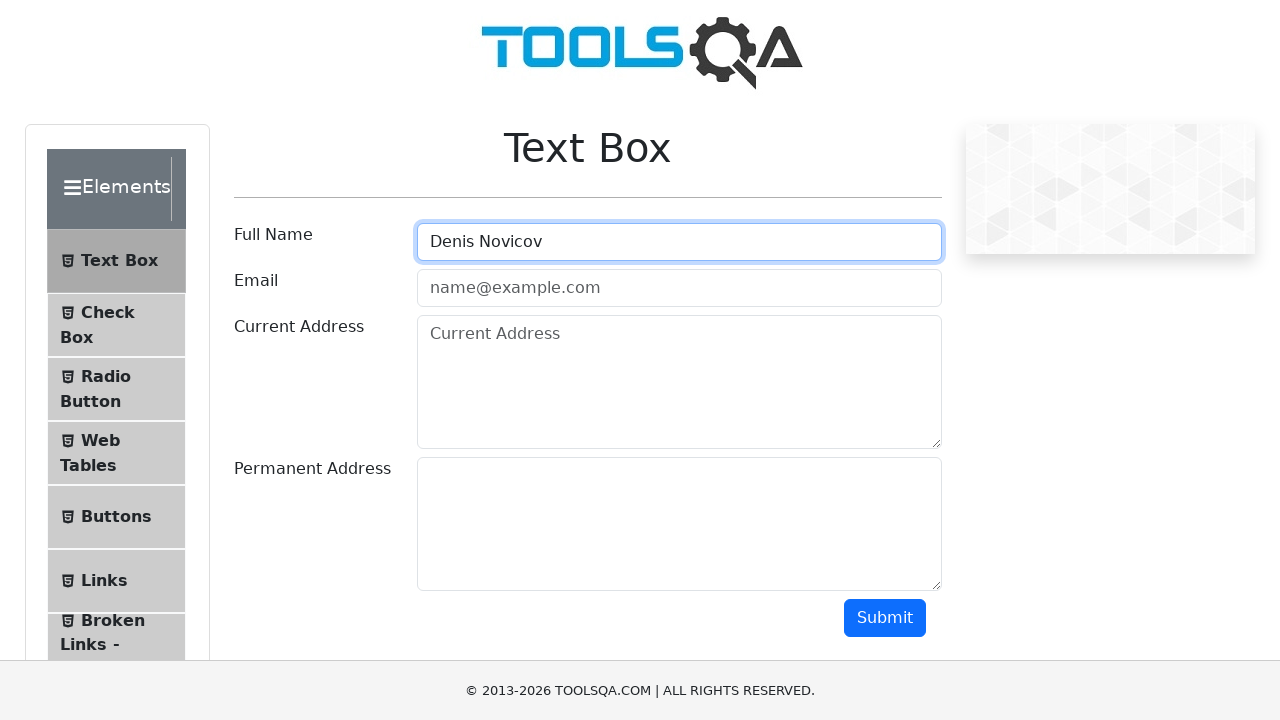